Tests adding specific items to a shopping cart on an e-commerce practice site by searching through product listings and clicking "Add to cart" for matching vegetables (Cucumber, Brocolli, Beetroot).

Starting URL: https://rahulshettyacademy.com/seleniumPractise/

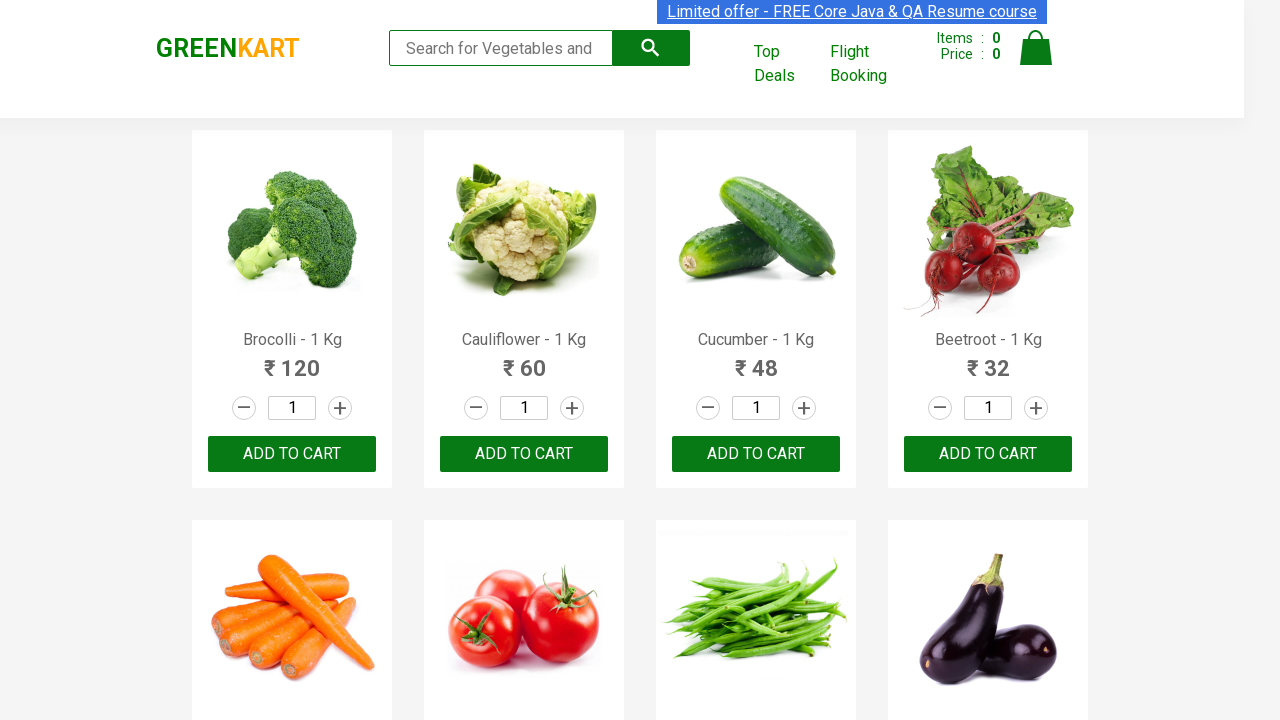

Waited for product listings to load
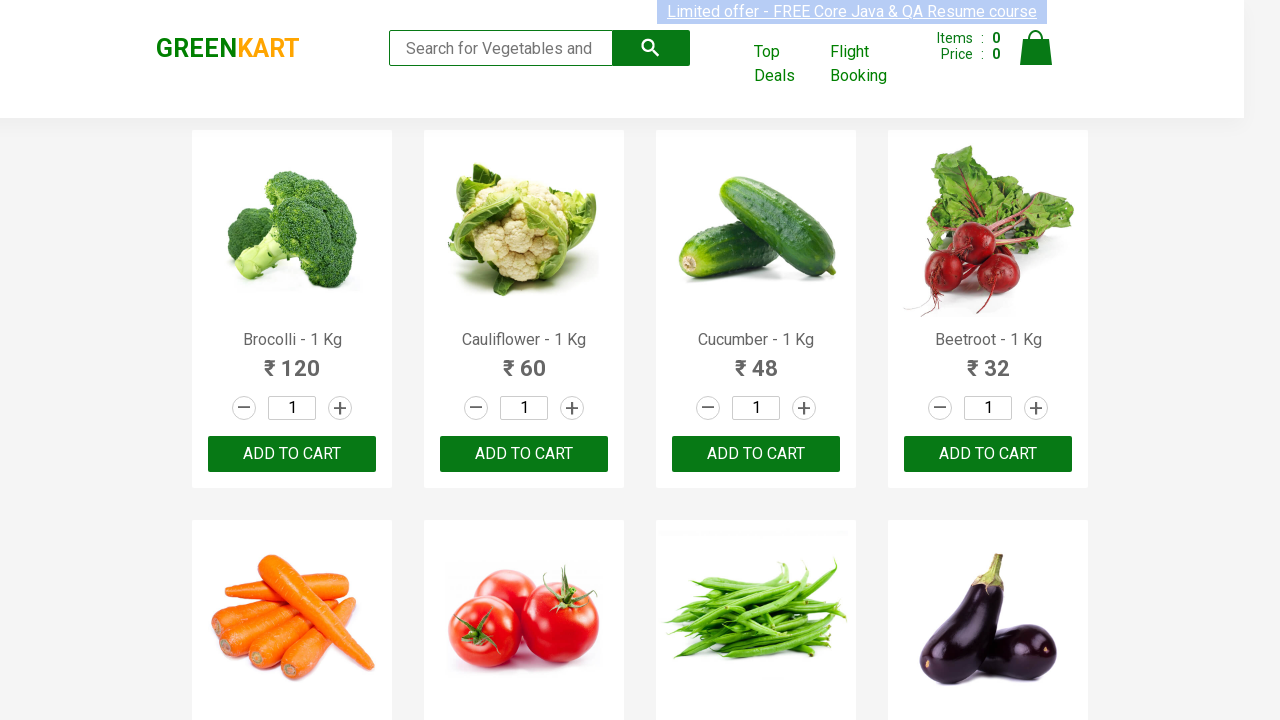

Retrieved all product name elements from the page
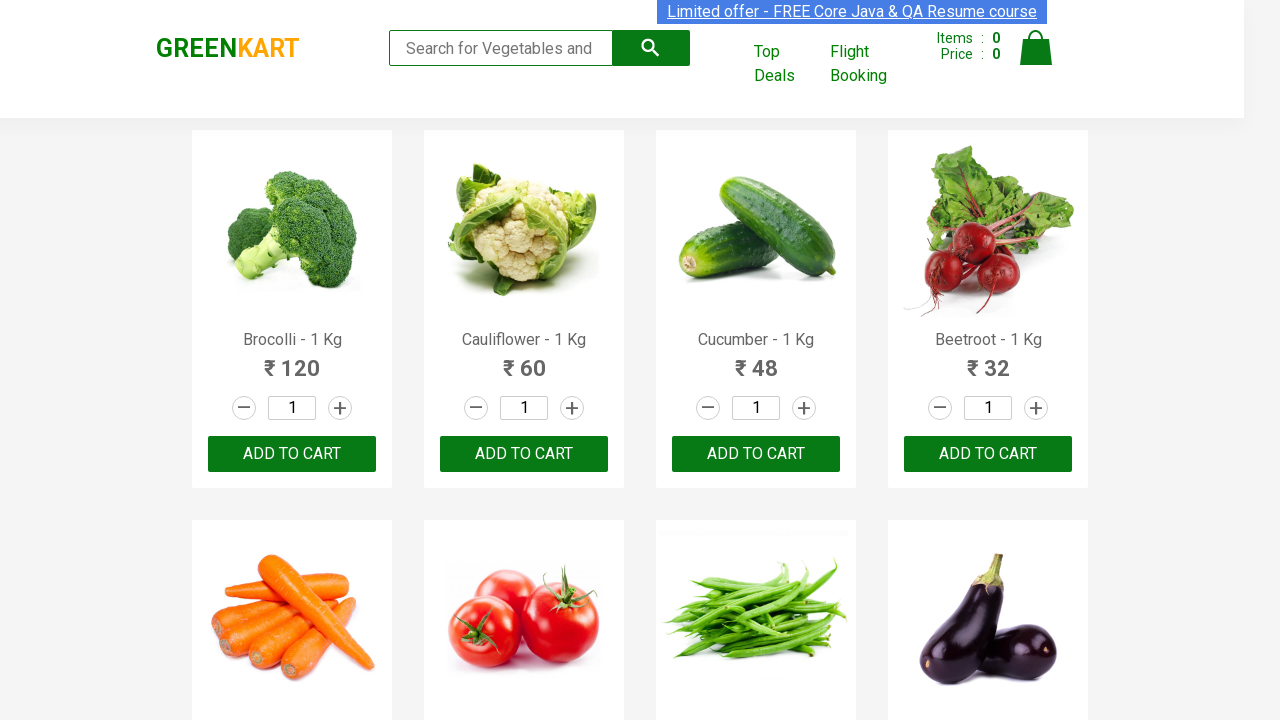

Clicked 'Add to cart' button for Brocolli at (292, 454) on xpath=//div[@class='product-action']/button >> nth=0
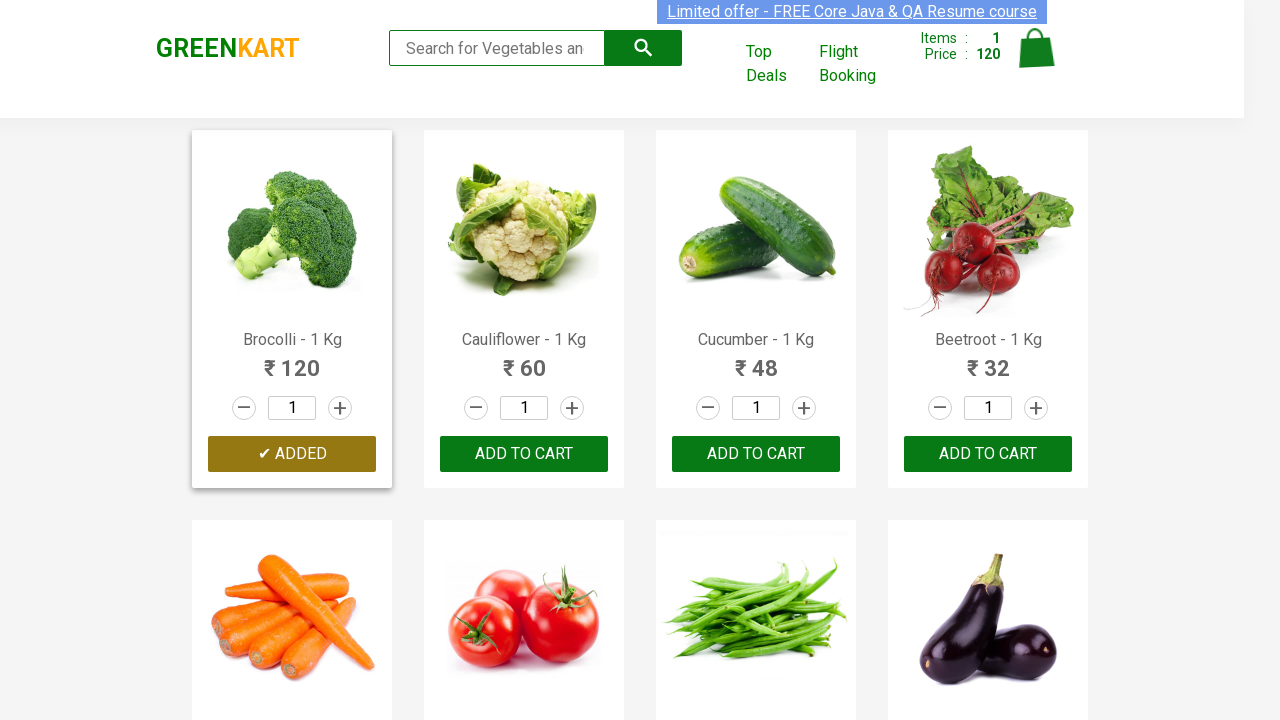

Clicked 'Add to cart' button for Cucumber at (756, 454) on xpath=//div[@class='product-action']/button >> nth=2
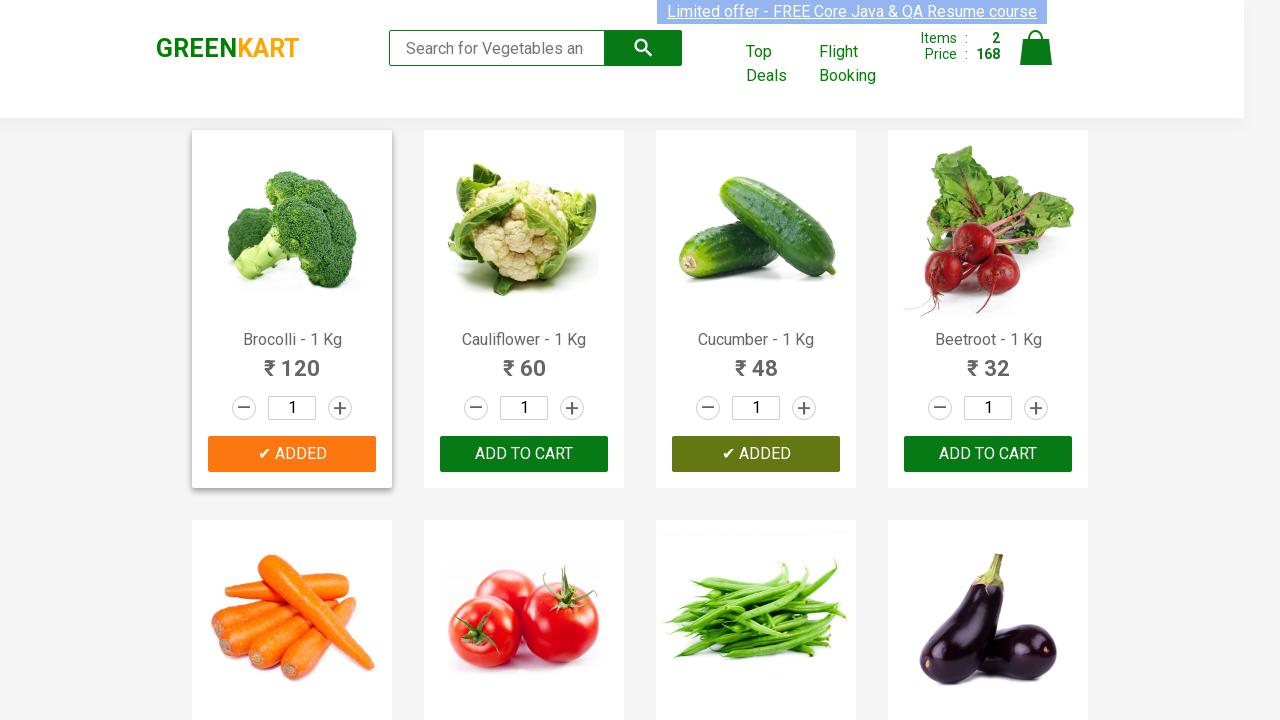

Clicked 'Add to cart' button for Beetroot at (988, 454) on xpath=//div[@class='product-action']/button >> nth=3
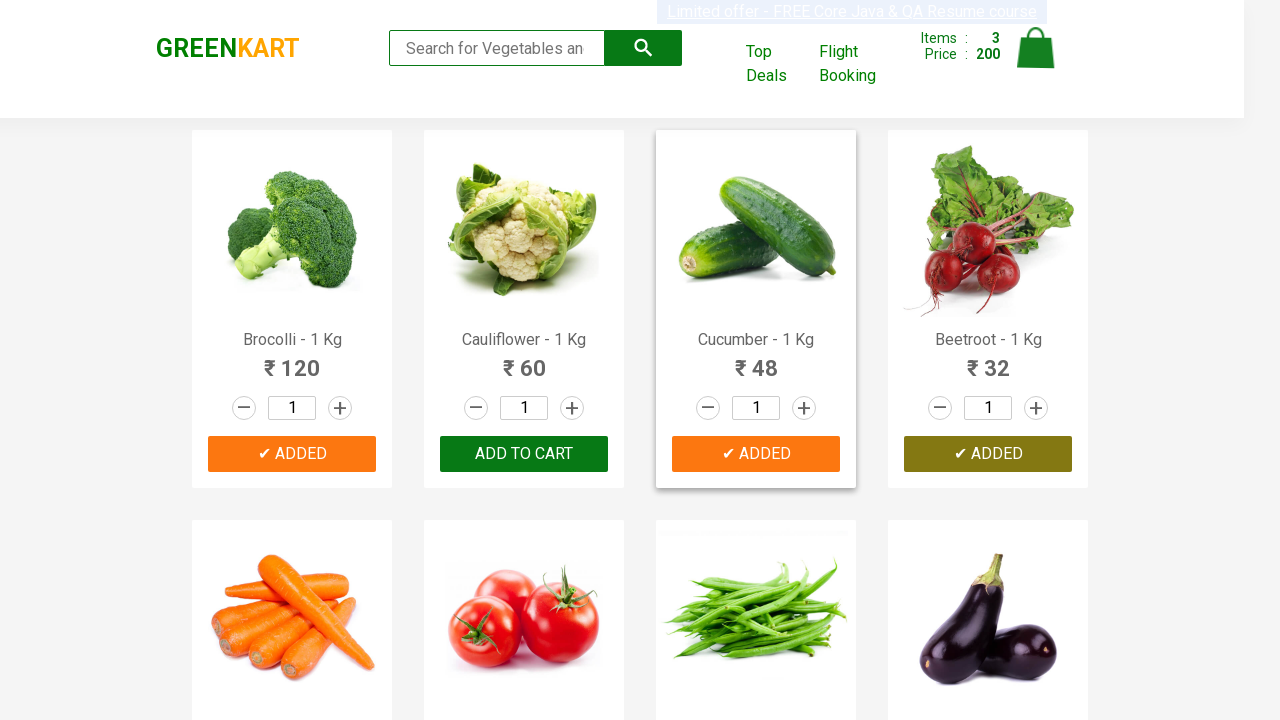

Waited for cart to update after adding items
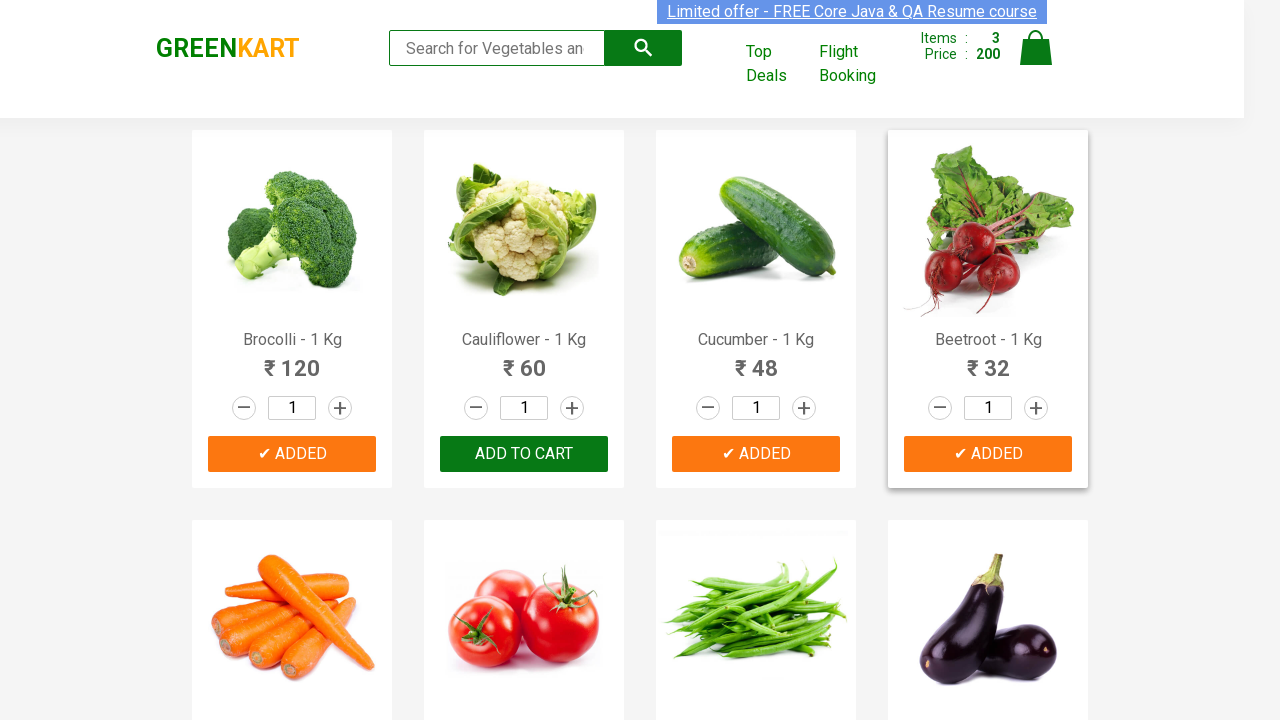

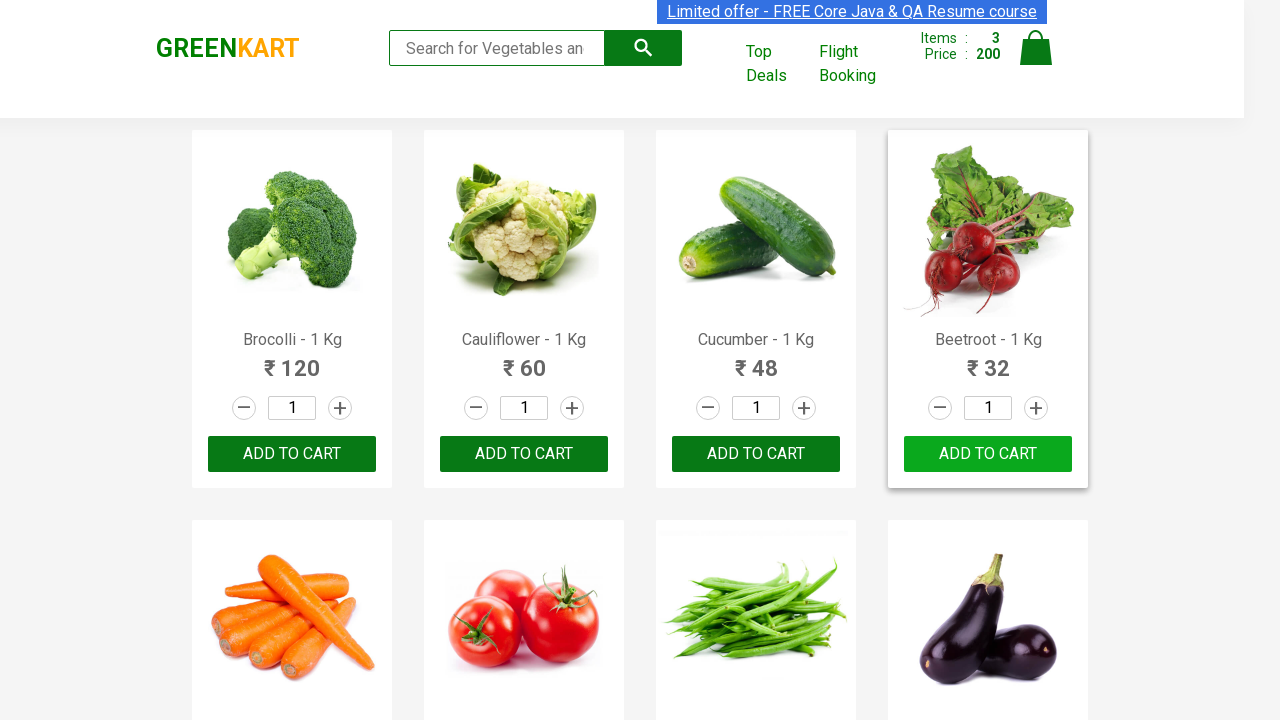